Demonstrates adding jQuery Growl notifications to a web page by injecting jQuery and jQuery Growl libraries via JavaScript, then displaying a notification message on the page.

Starting URL: http://the-internet.herokuapp.com

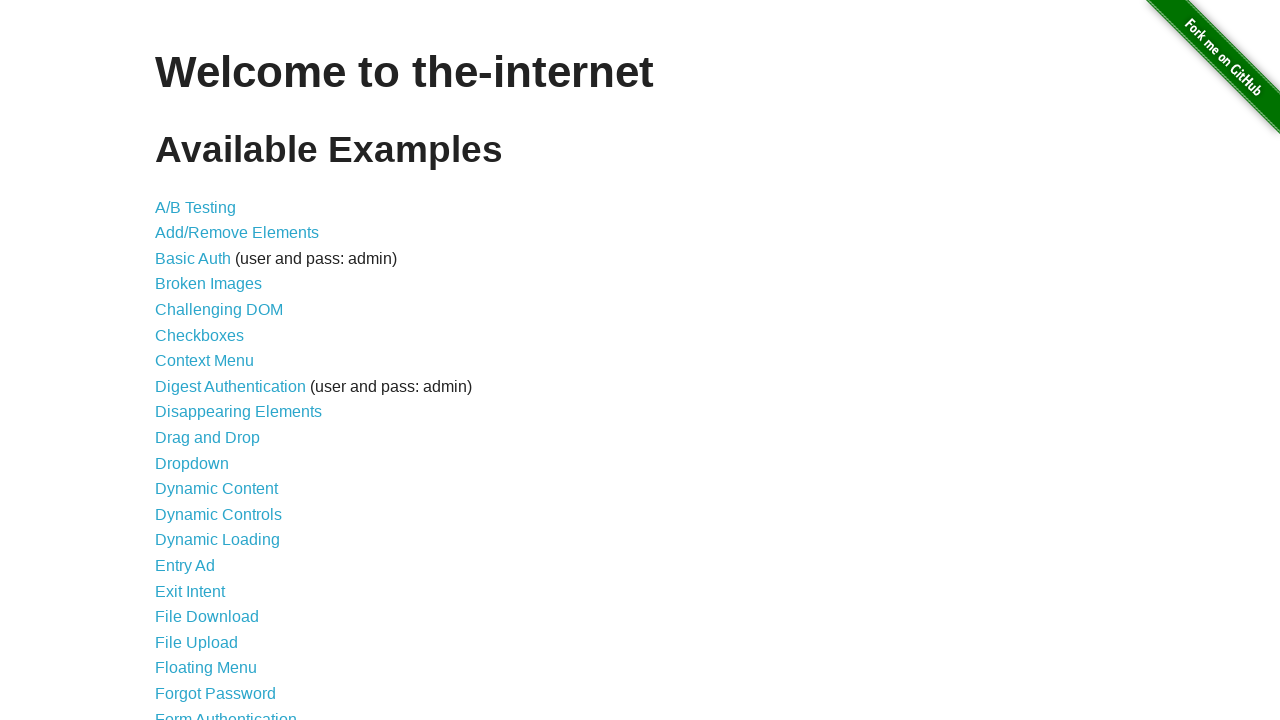

Injected jQuery library into page if not already present
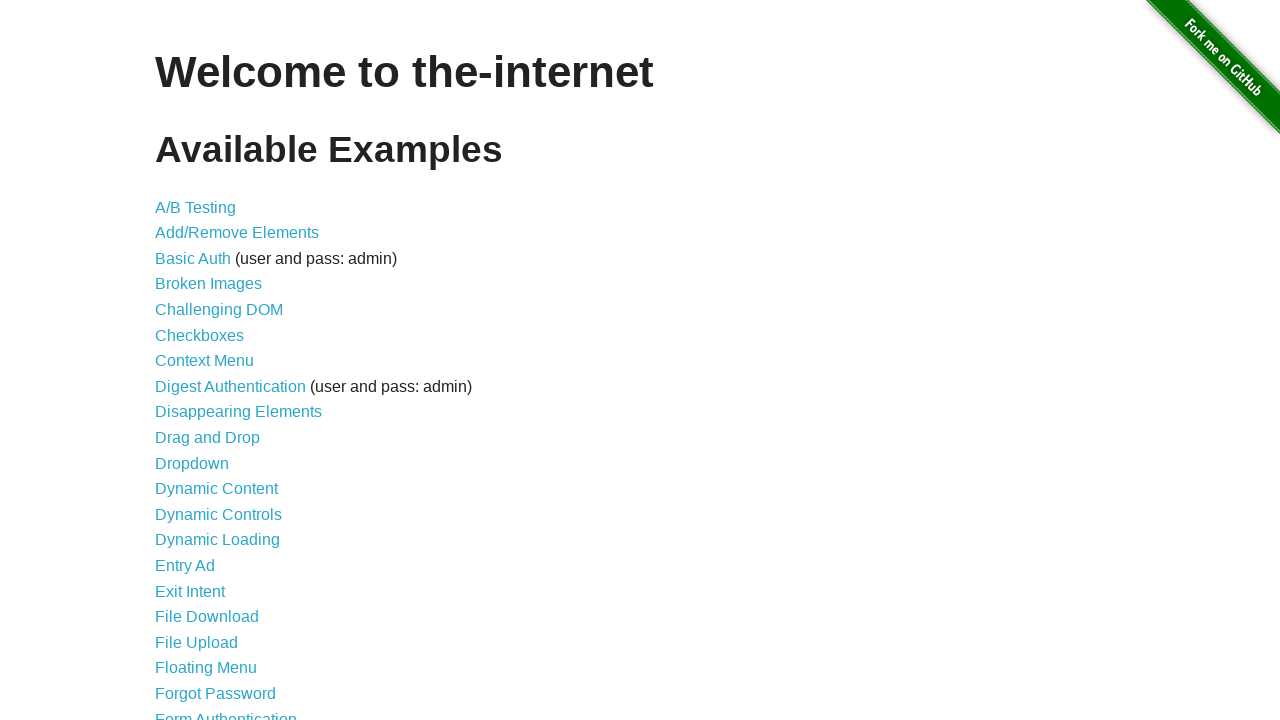

Verified jQuery has loaded successfully
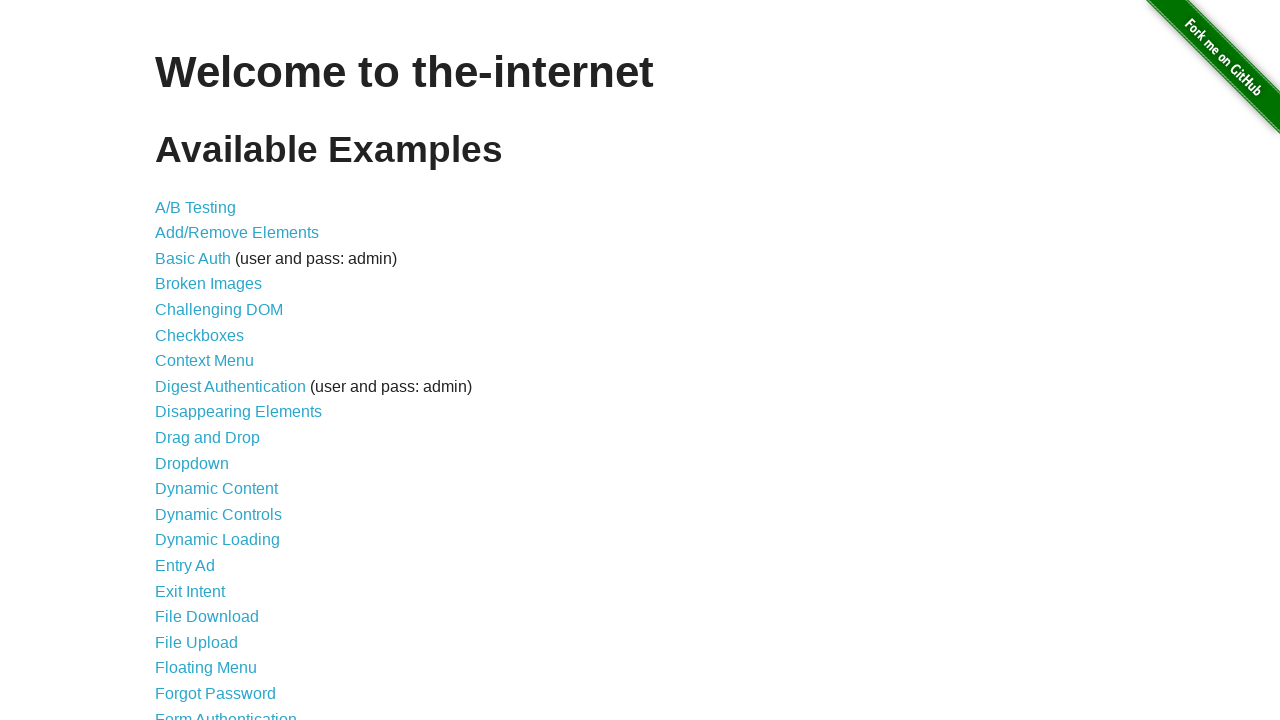

Injected jQuery Growl library into page
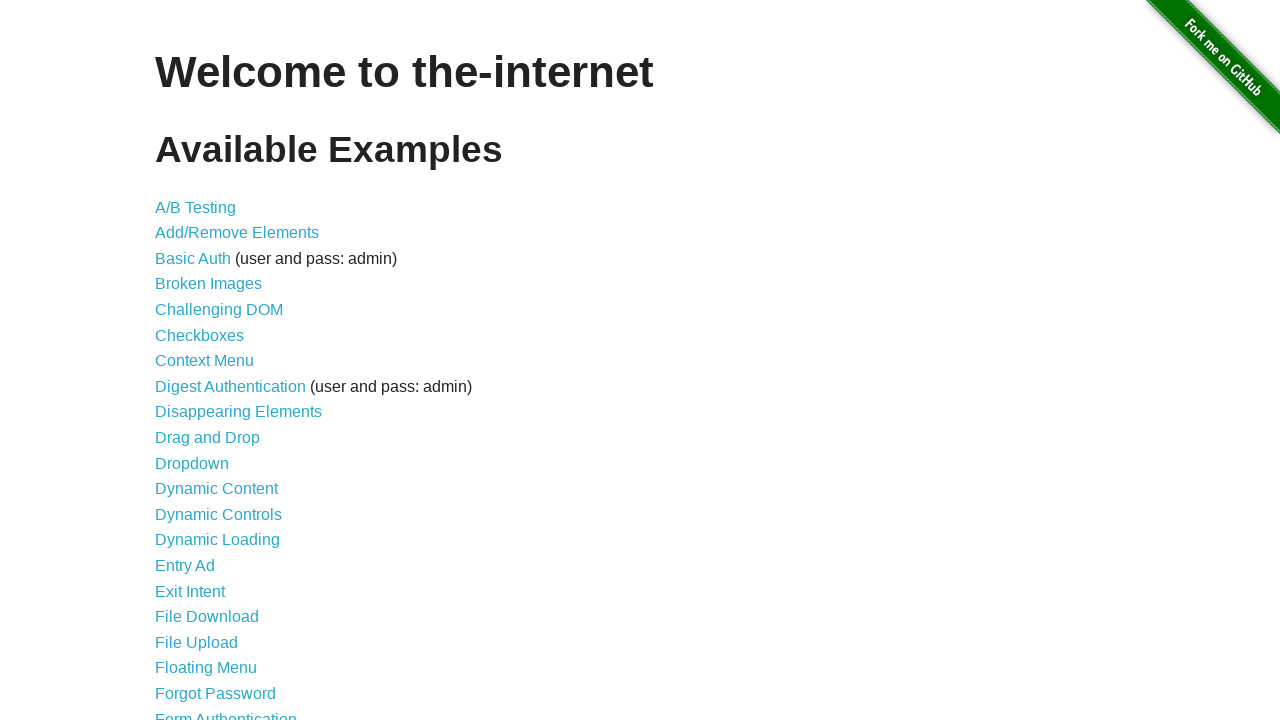

Added jQuery Growl CSS stylesheet to page
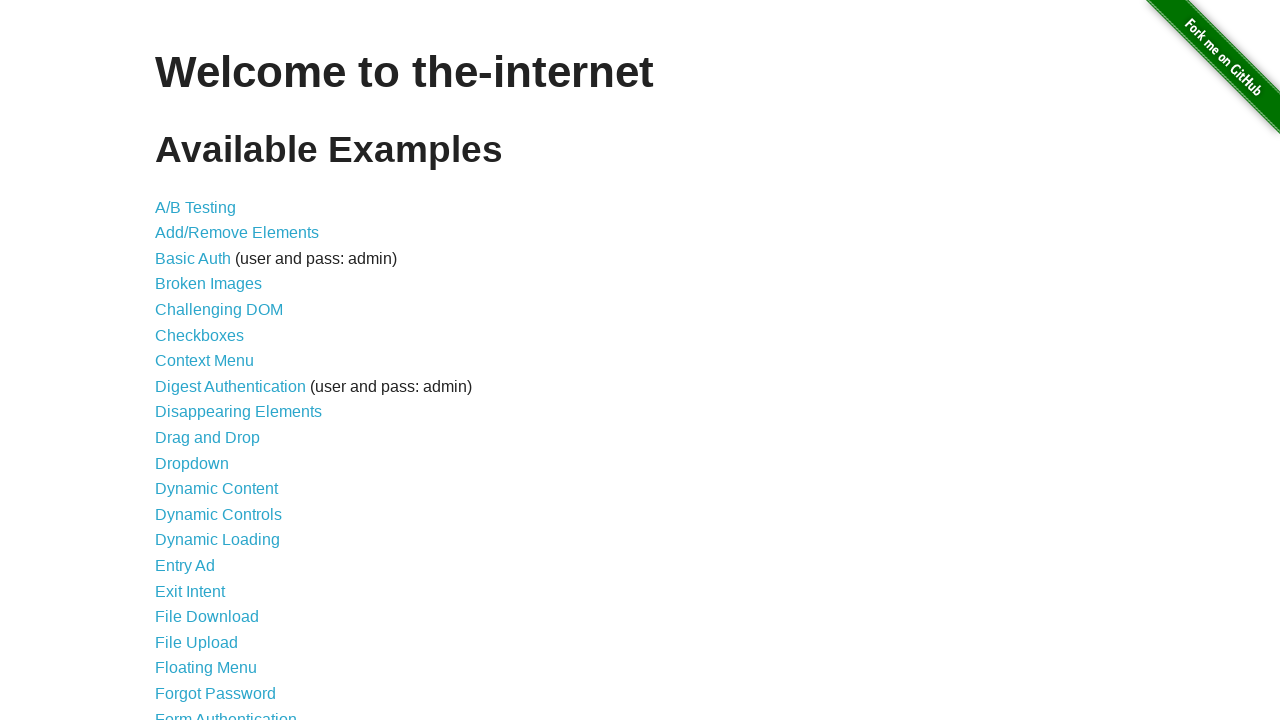

Verified jQuery Growl function is available
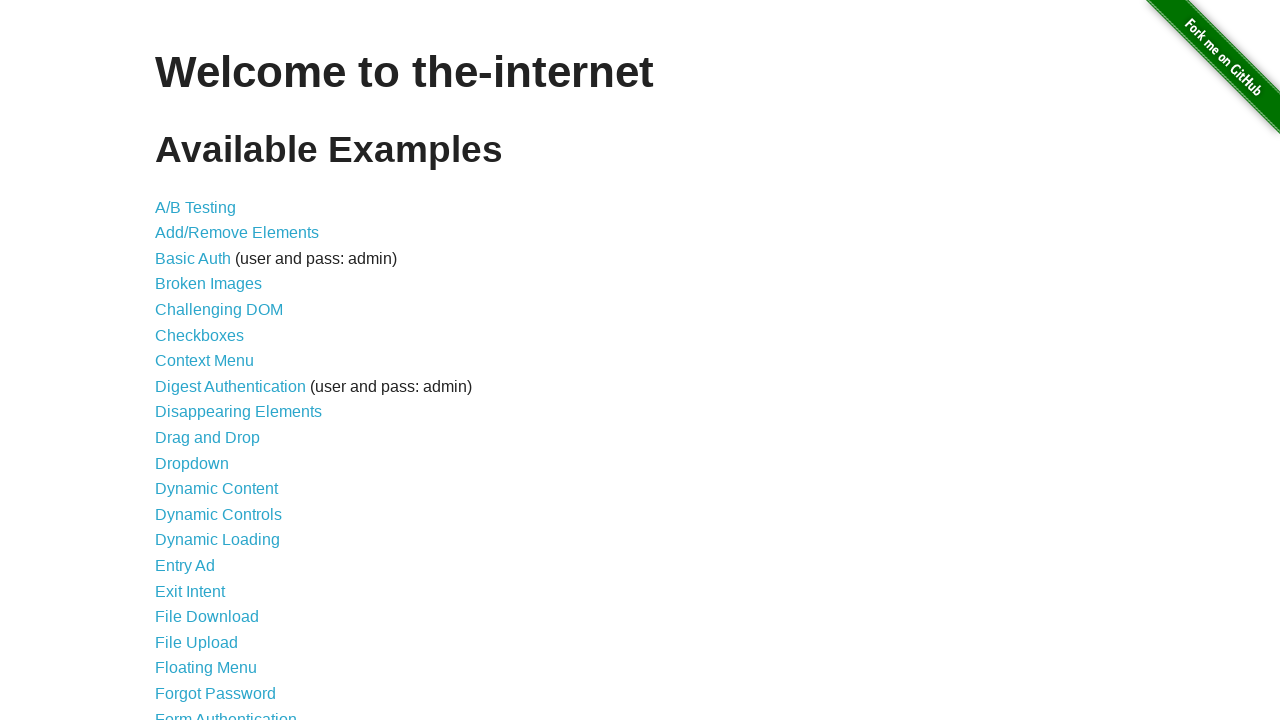

Triggered jQuery Growl notification with title 'GET' and message '/'
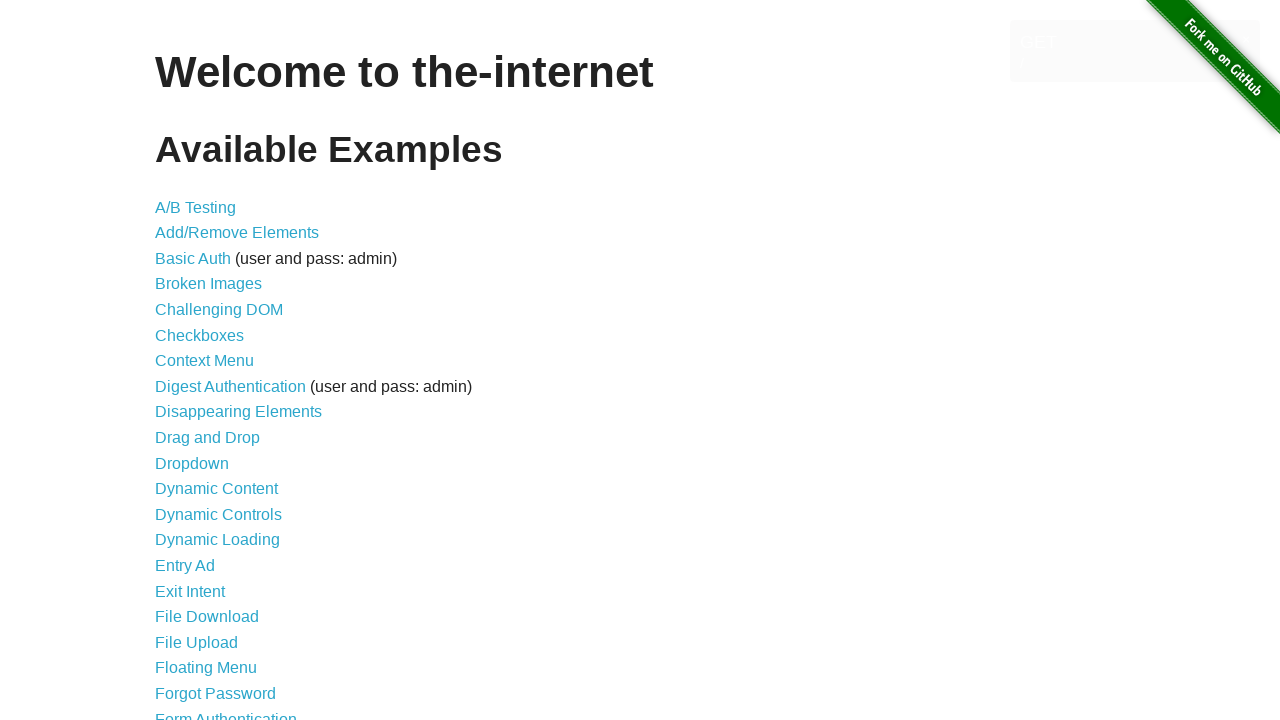

Growl notification element appeared on page
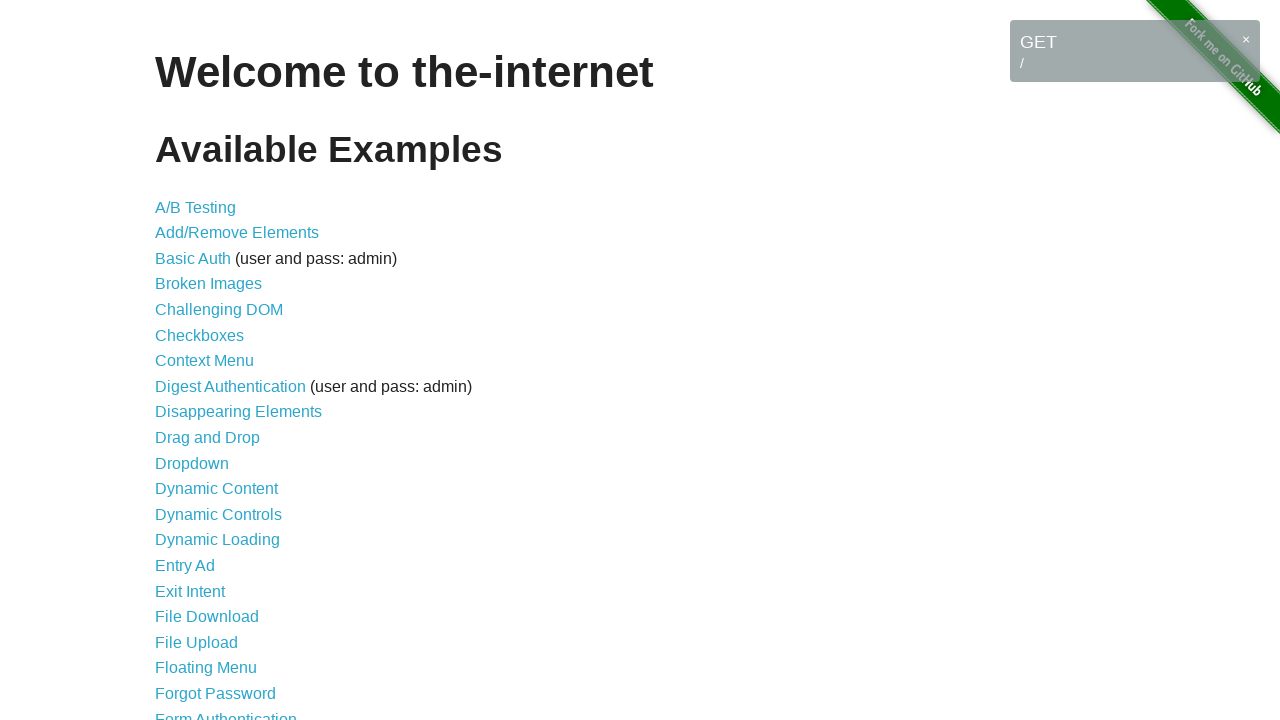

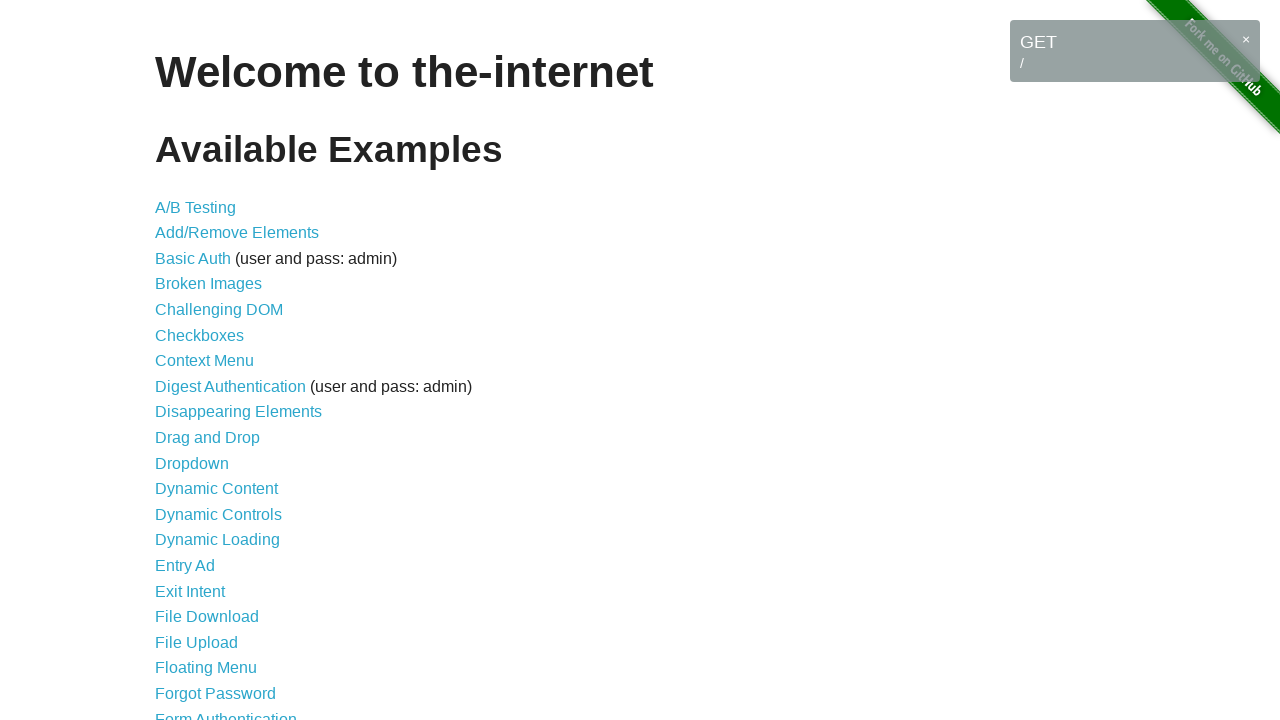